Tests radio button selection by clicking different radio button options

Starting URL: https://testautomationpractice.blogspot.com/

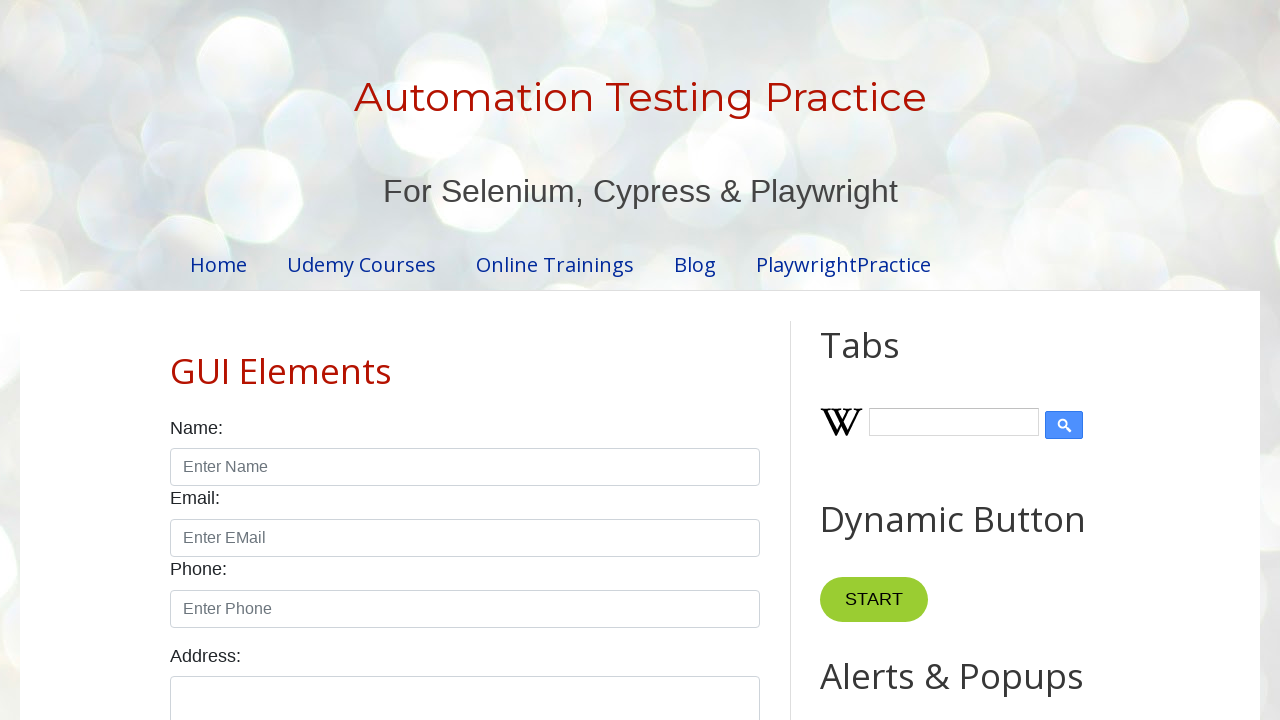

Clicked first radio button option at (176, 360) on input[type='radio'] >> nth=0
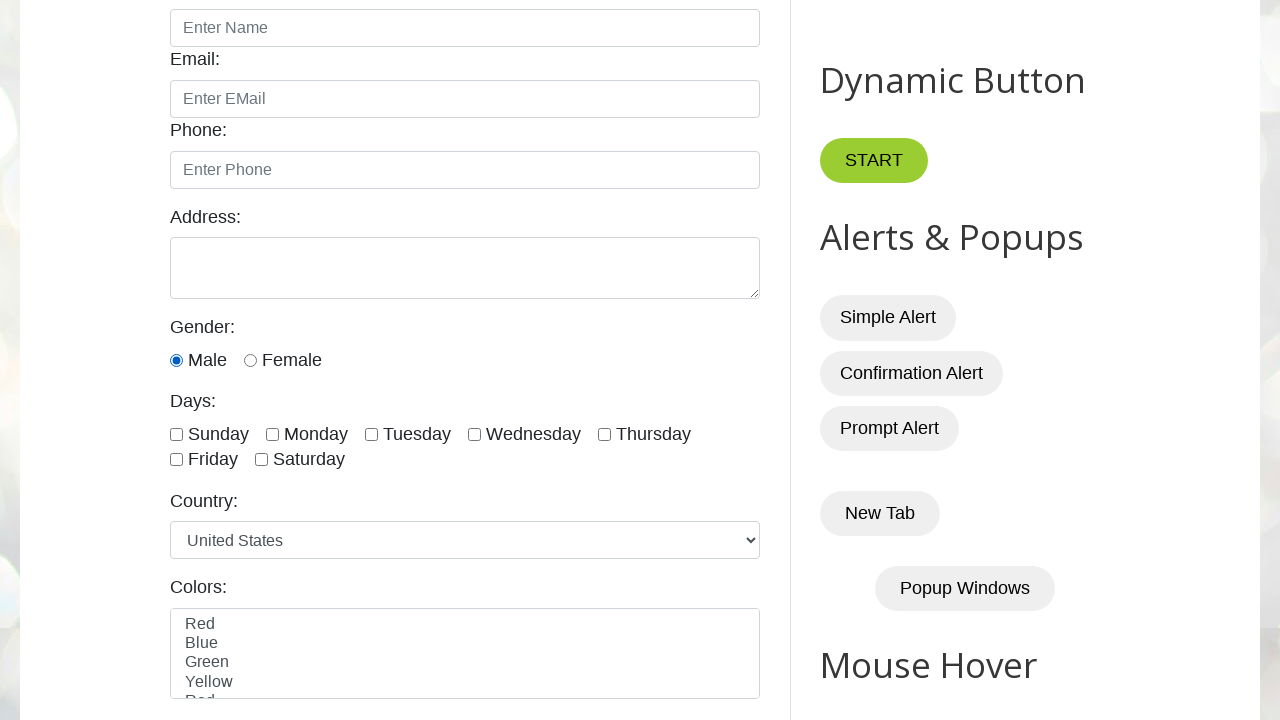

Clicked second radio button option at (250, 360) on input[type='radio'] >> nth=1
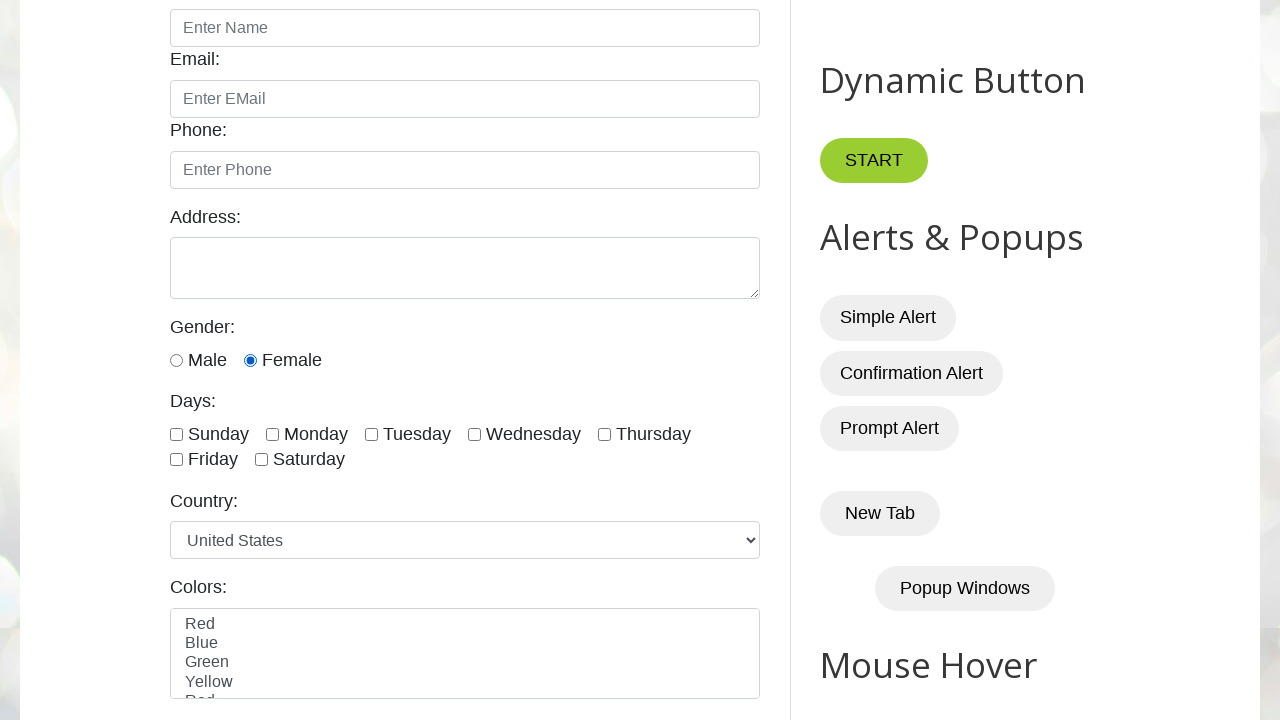

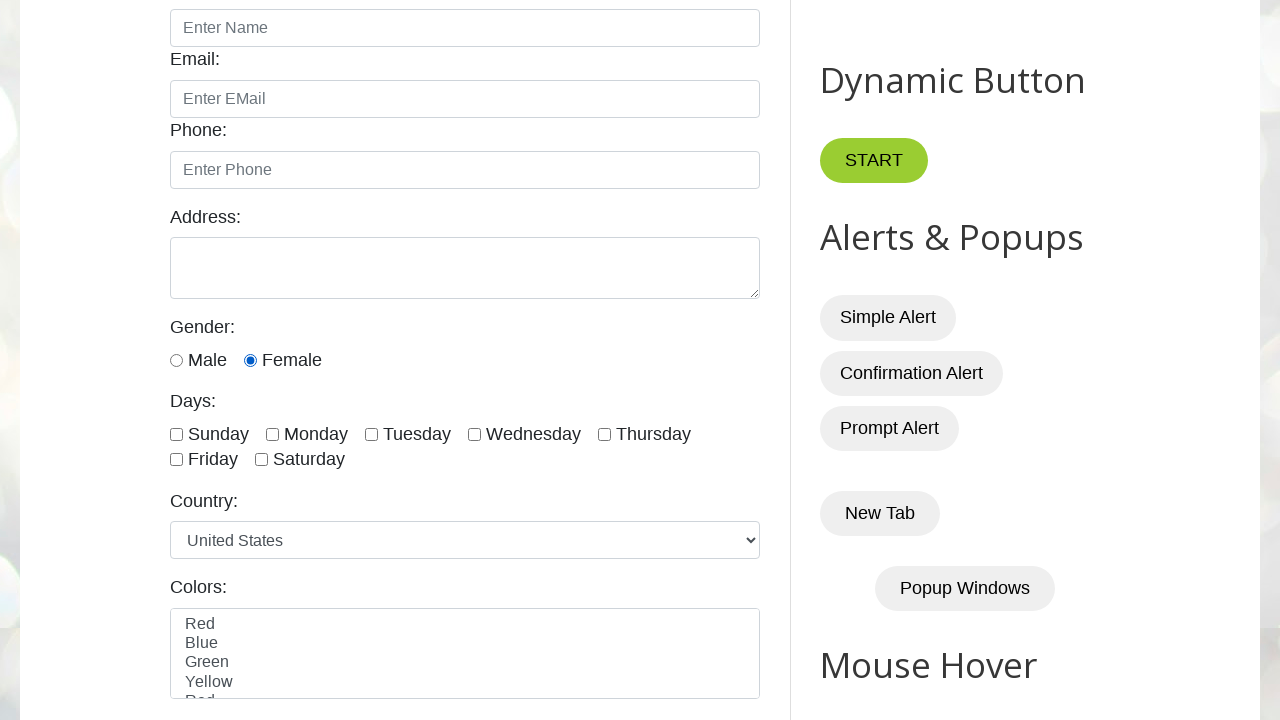